Tests the selection state of radio buttons and checkboxes by clicking them and verifying their selected status, including toggling a checkbox off

Starting URL: https://automationfc.github.io/basic-form/index.html

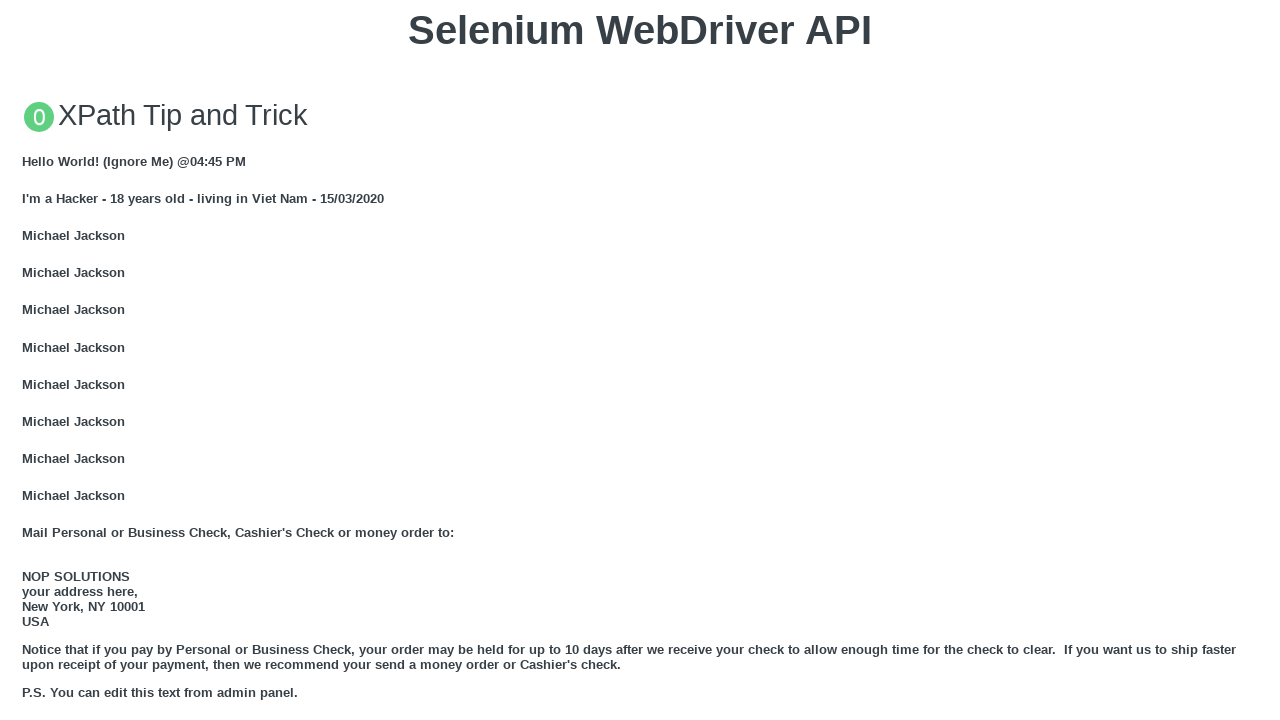

Clicked 'Under 18' radio button at (28, 360) on #under_18
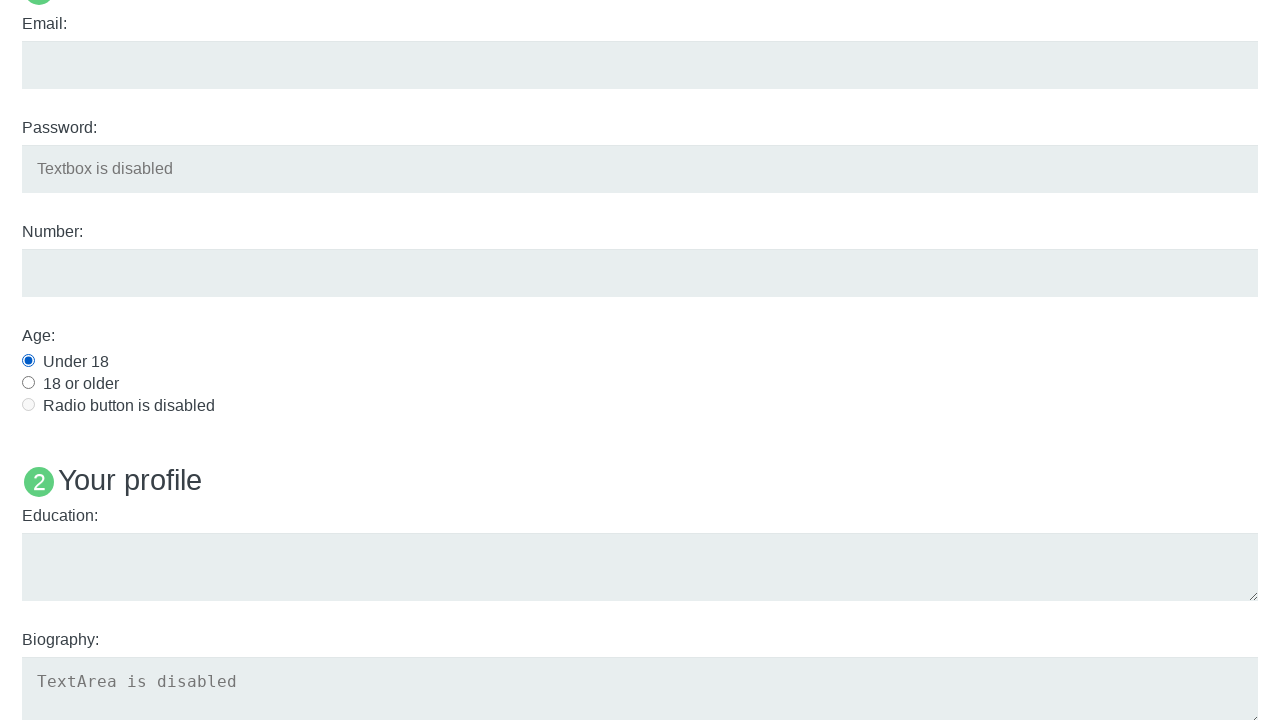

Clicked Java language checkbox at (28, 361) on input#java
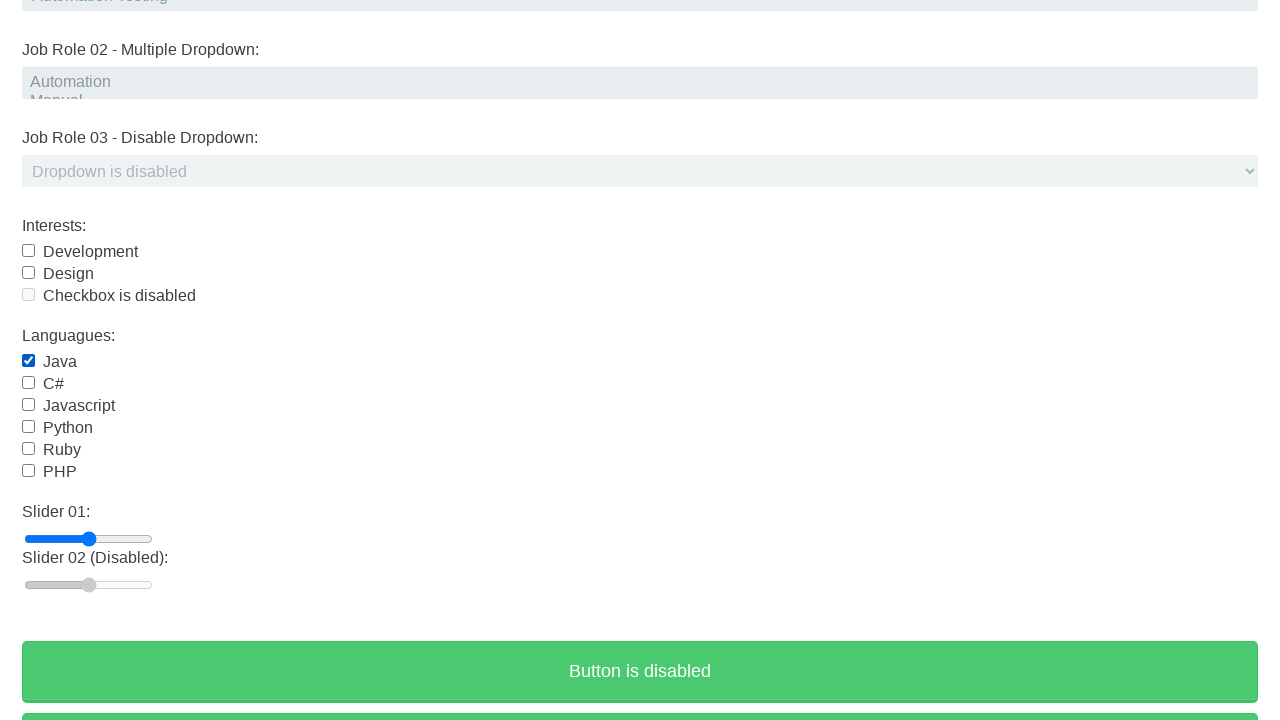

Verified 'Under 18' radio button is selected
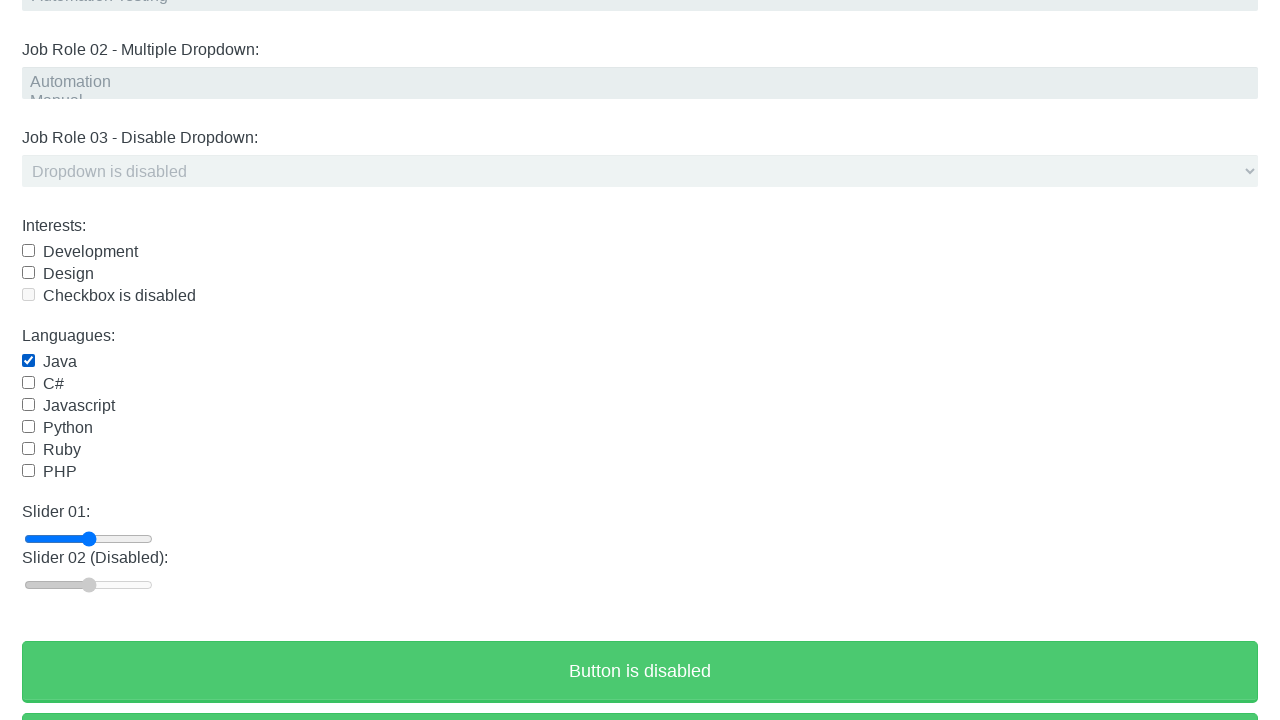

Verified Java checkbox is selected
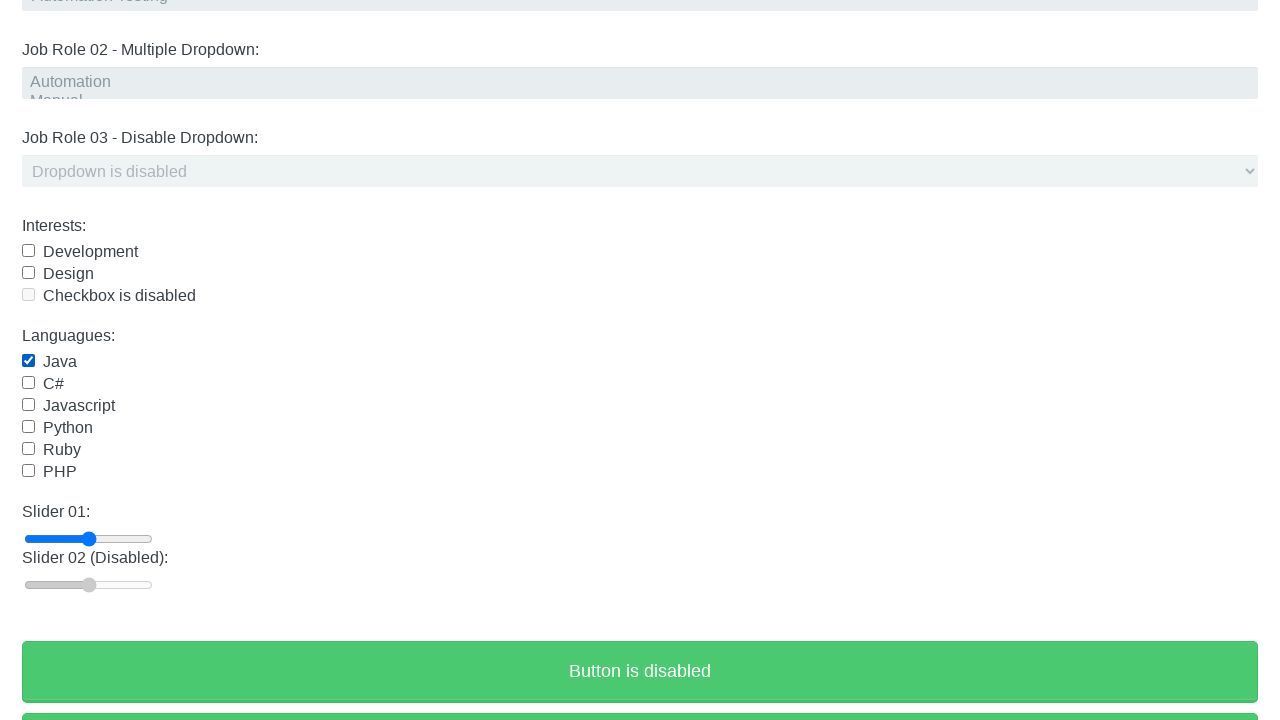

Clicked Java checkbox to deselect it at (28, 361) on input#java
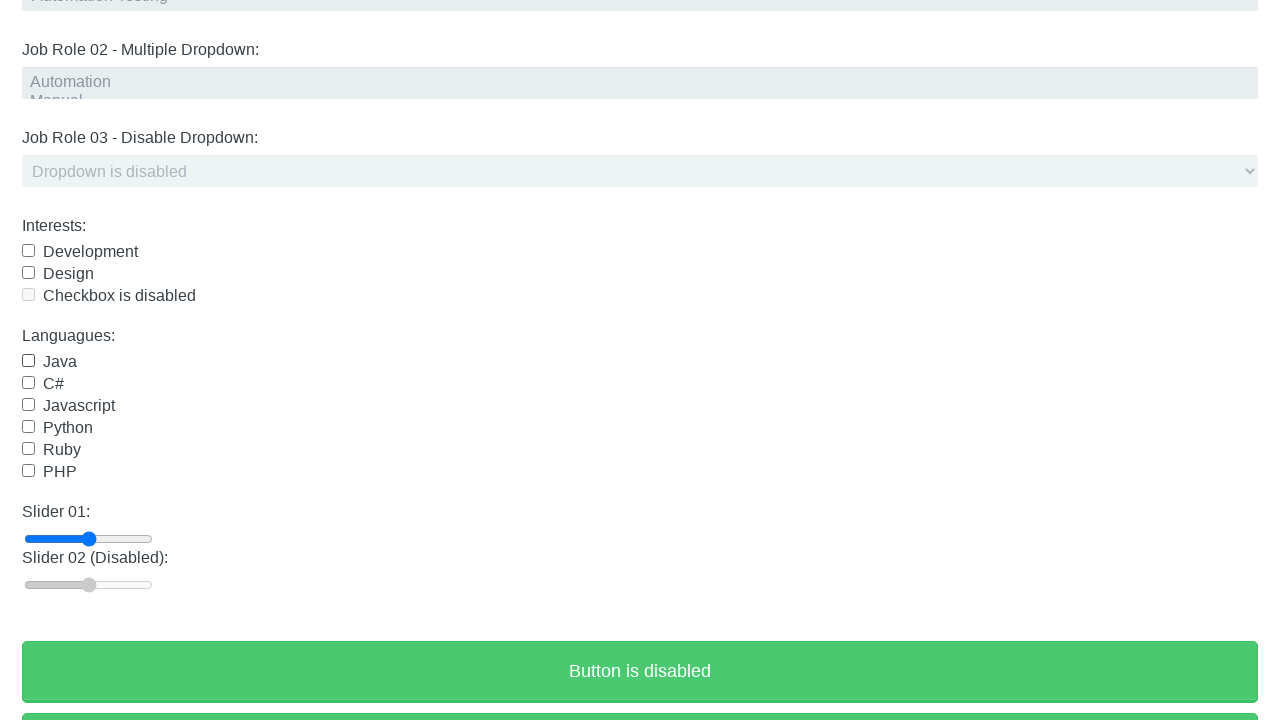

Verified Java checkbox is deselected
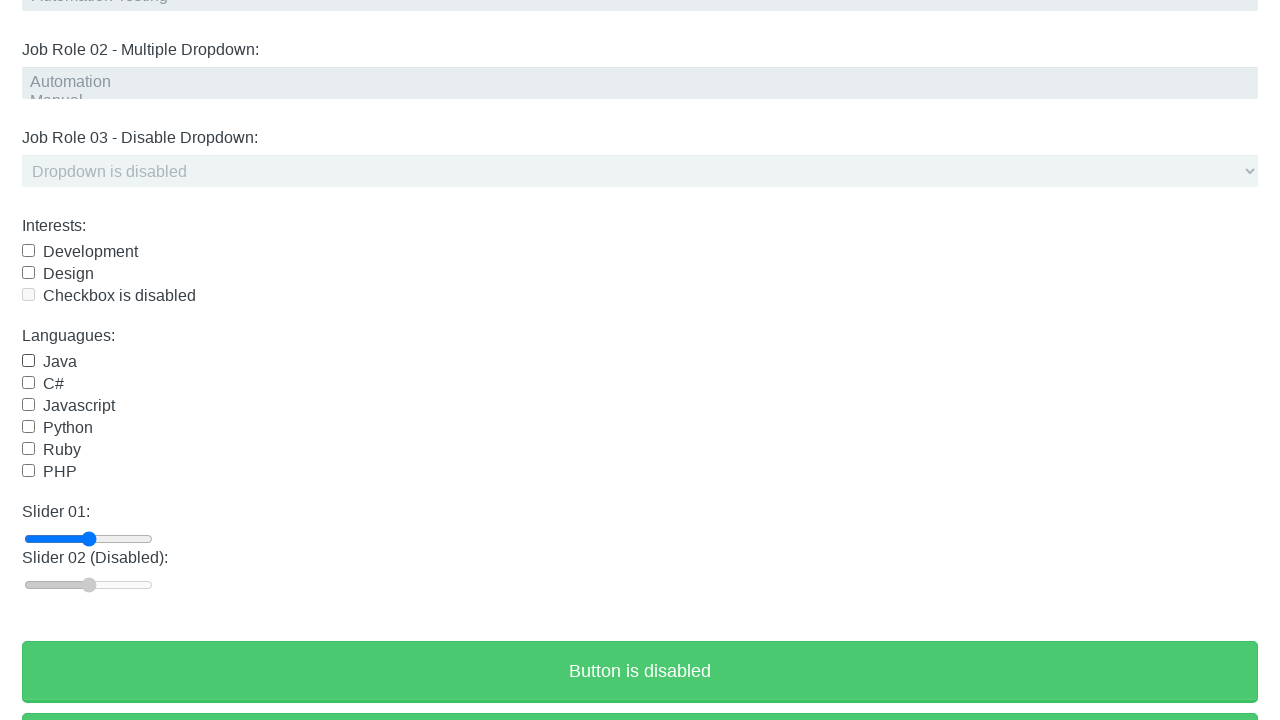

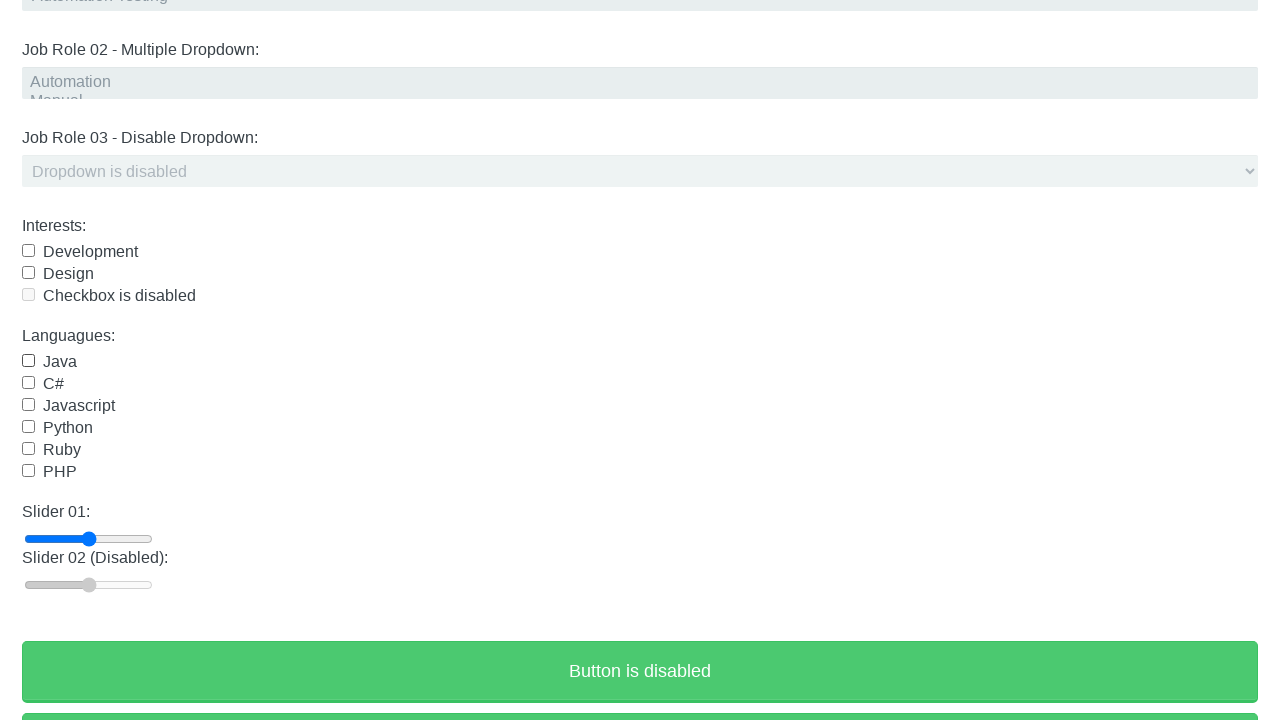